Solves a math challenge by extracting a value from an element attribute, calculating the result, and submitting the form with the answer along with checkbox selections

Starting URL: http://suninjuly.github.io/get_attribute.html

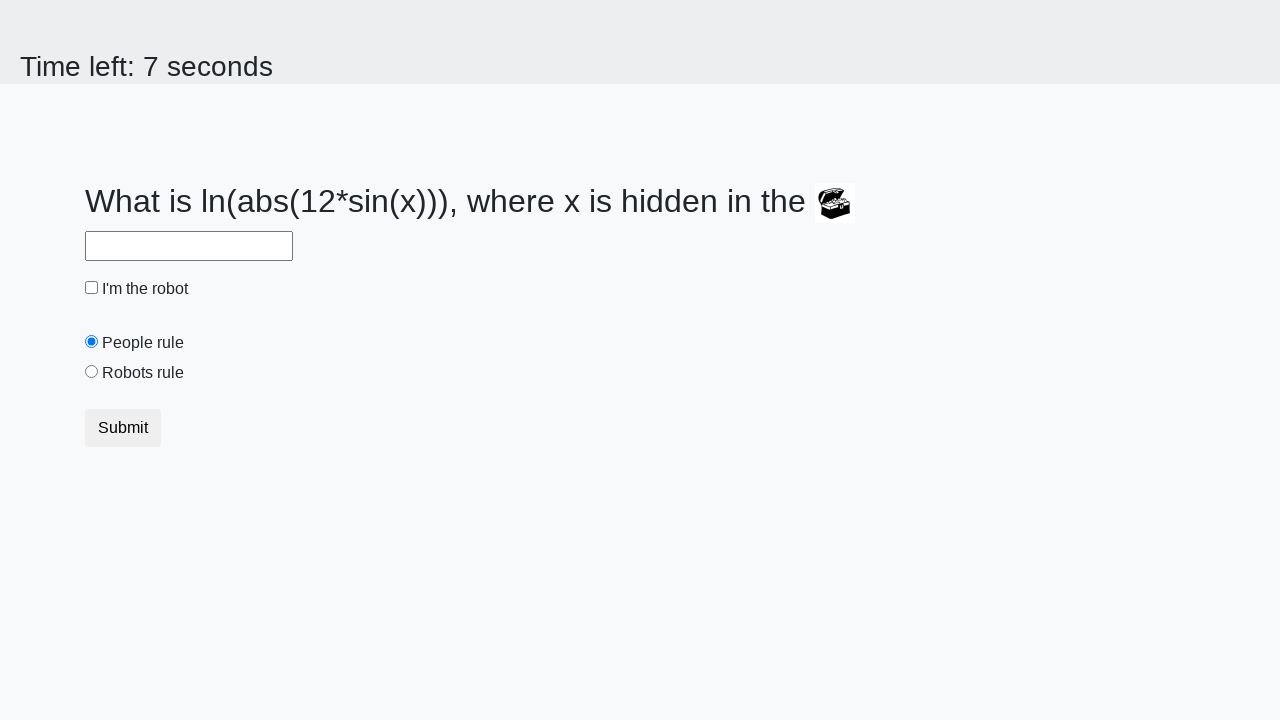

Located treasure element with ID 'treasure'
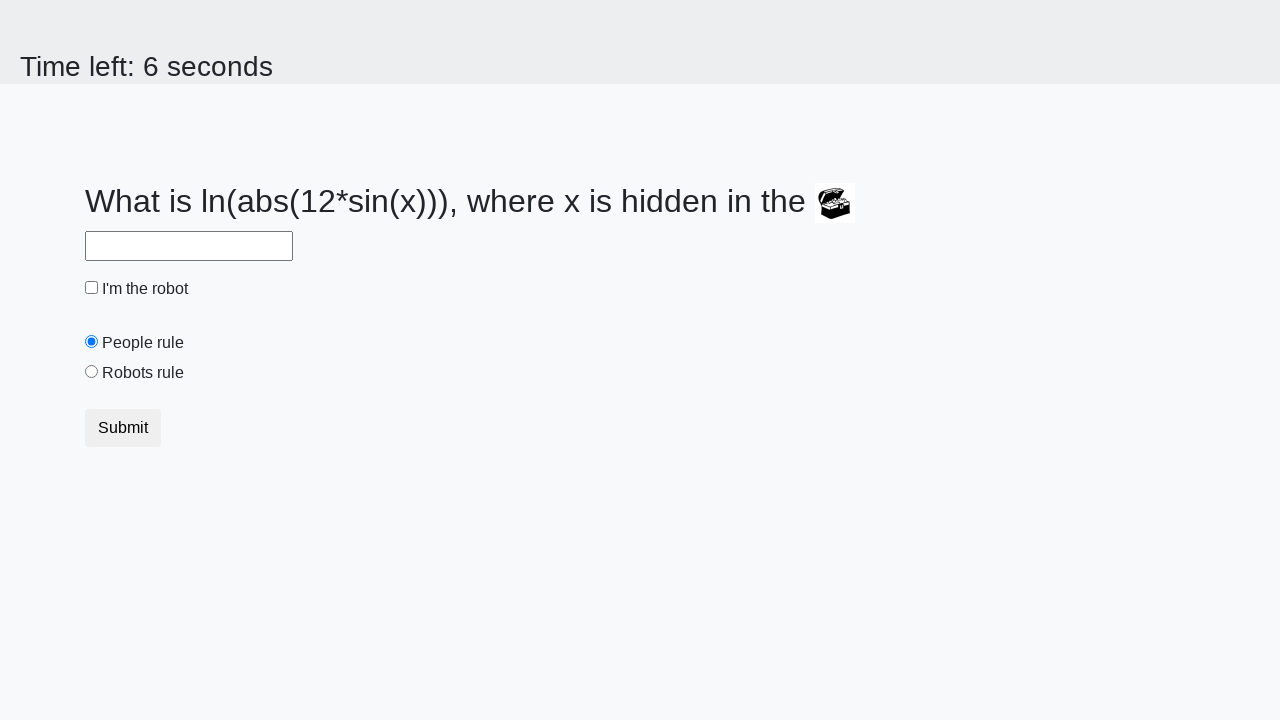

Extracted valuex attribute from treasure element
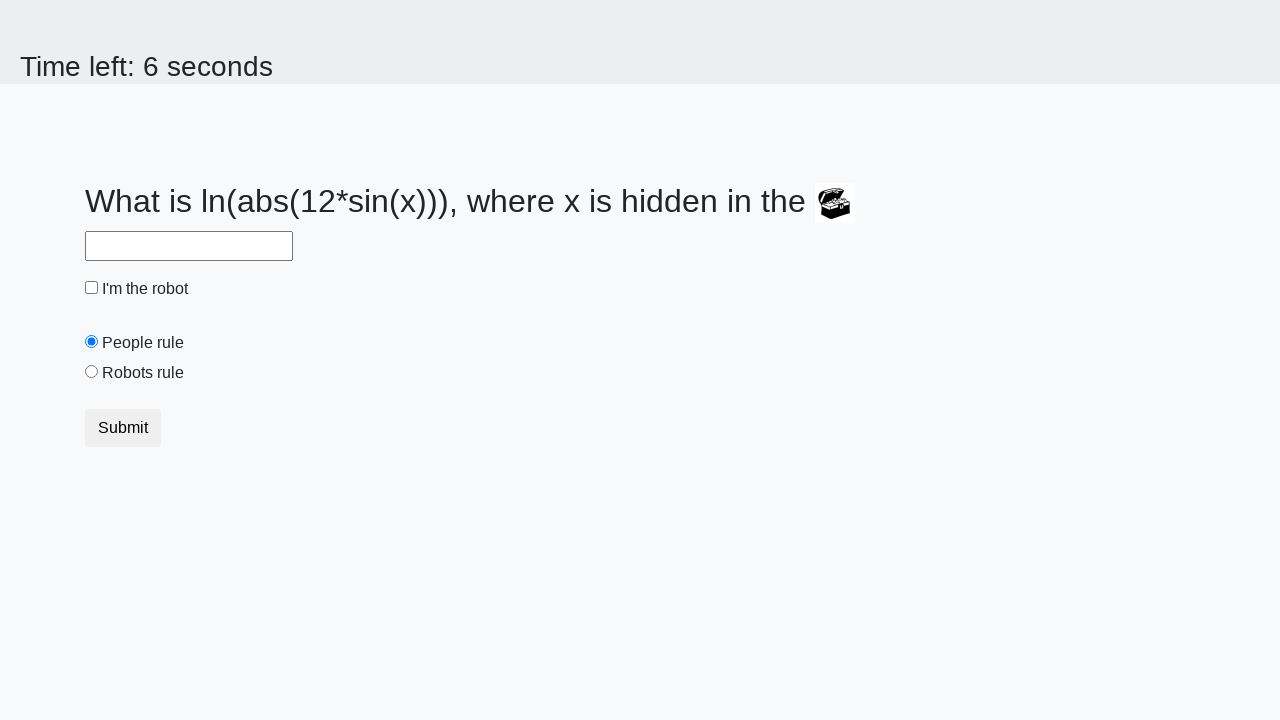

Calculated result using math formula on extracted value
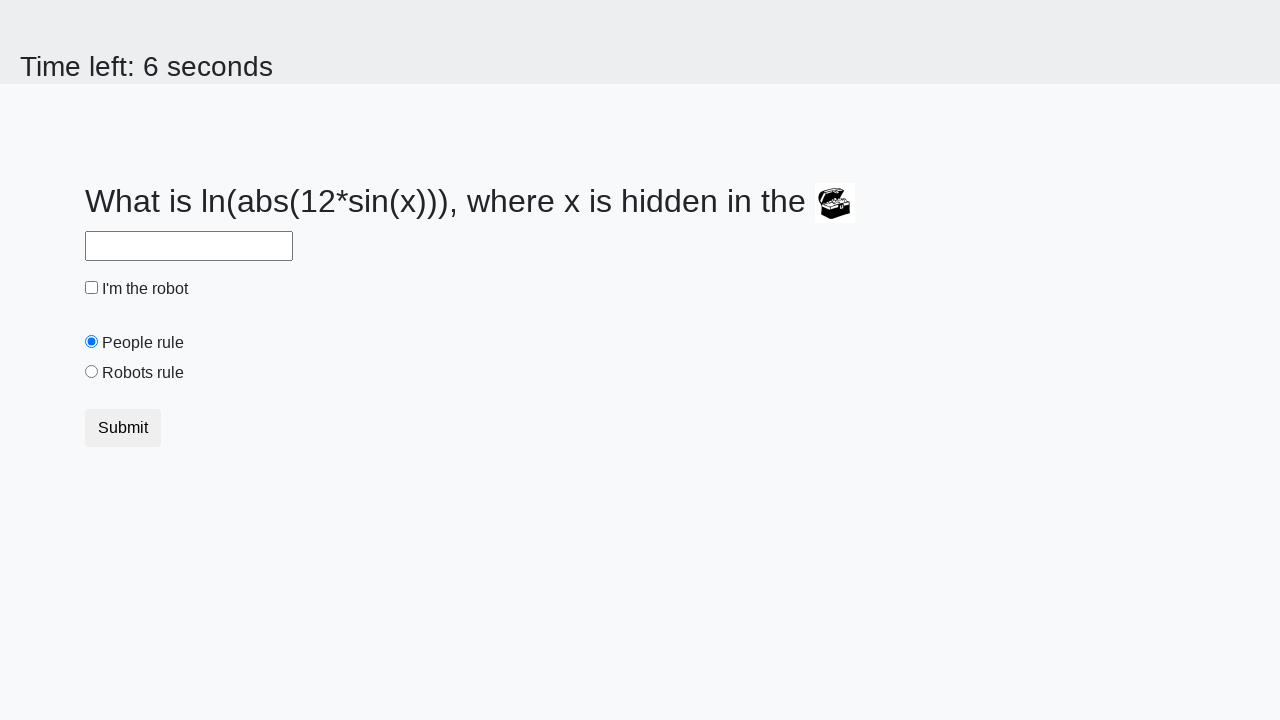

Filled answer input field with calculated result on #answer
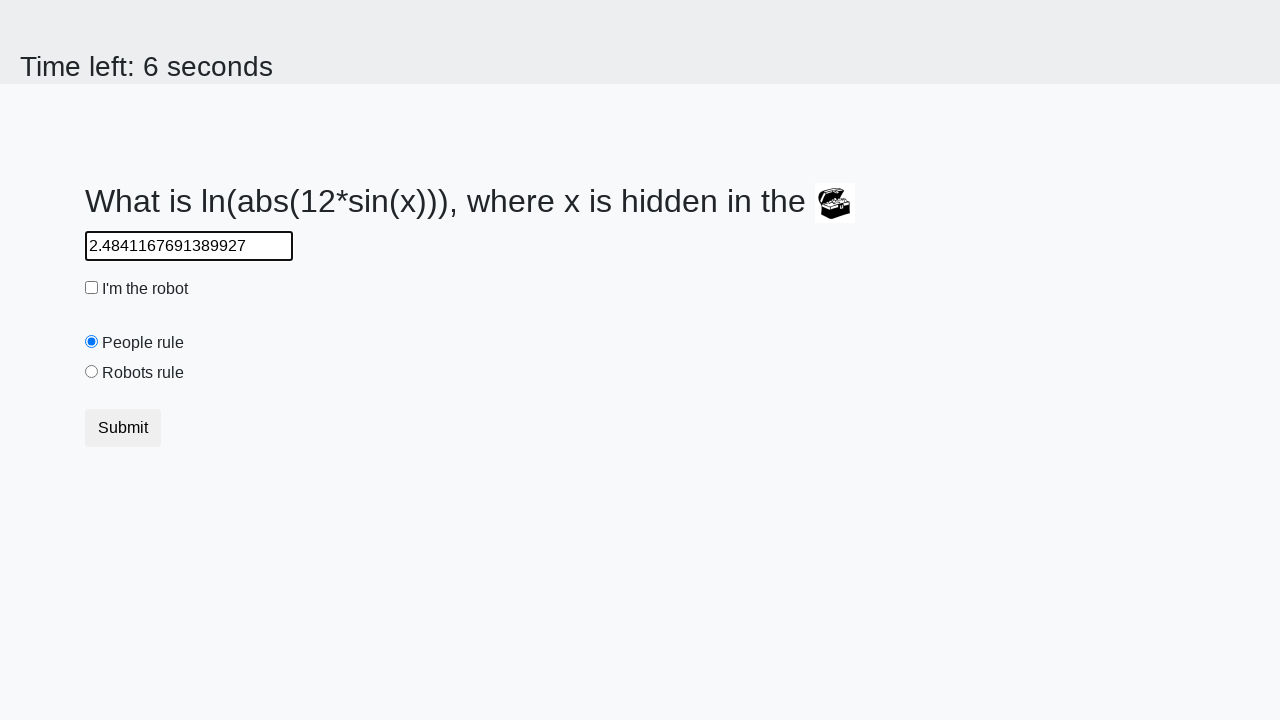

Clicked robot checkbox to select it at (92, 288) on #robotCheckbox
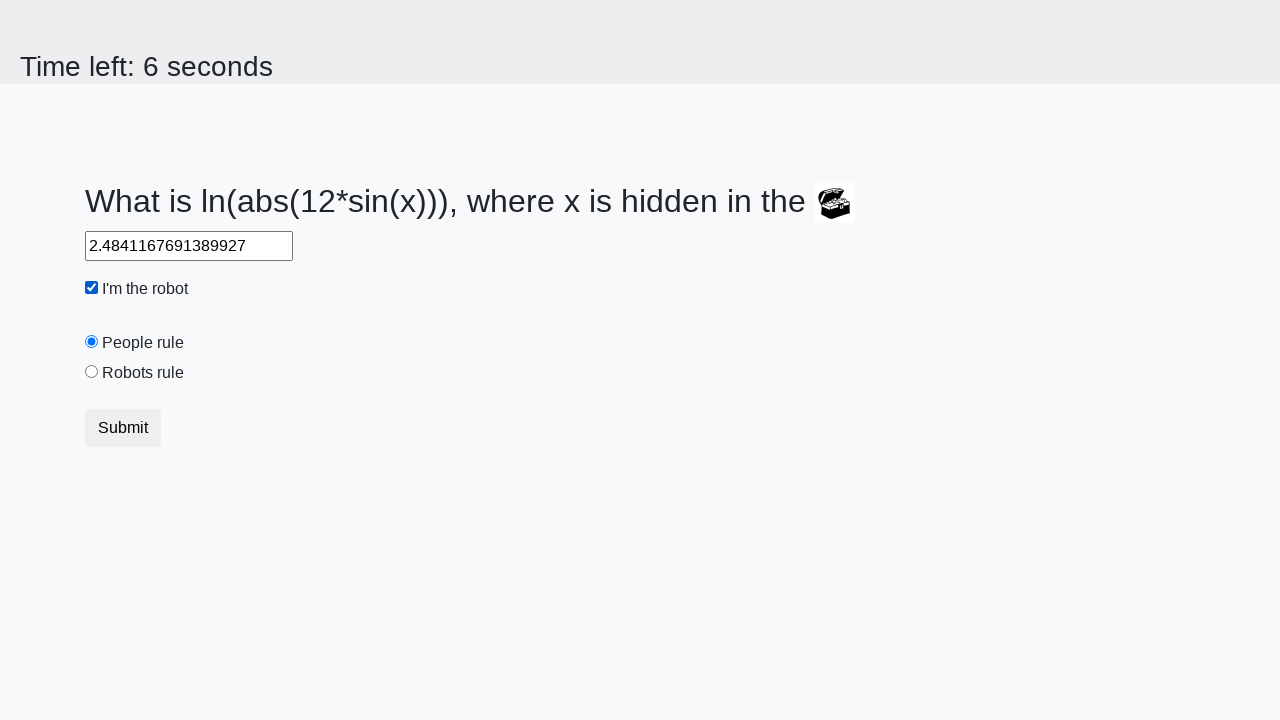

Selected robots radio button at (92, 372) on [value="robots"]
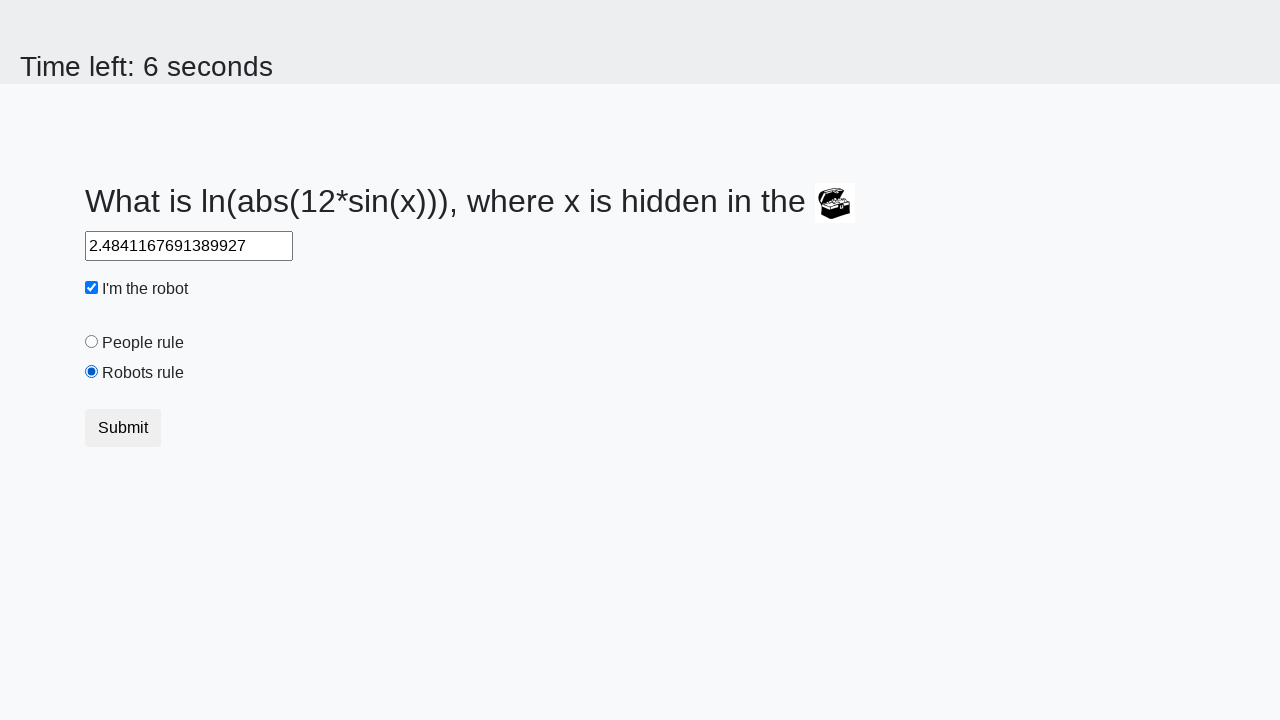

Clicked submit button to submit form at (123, 428) on button.btn.btn-default
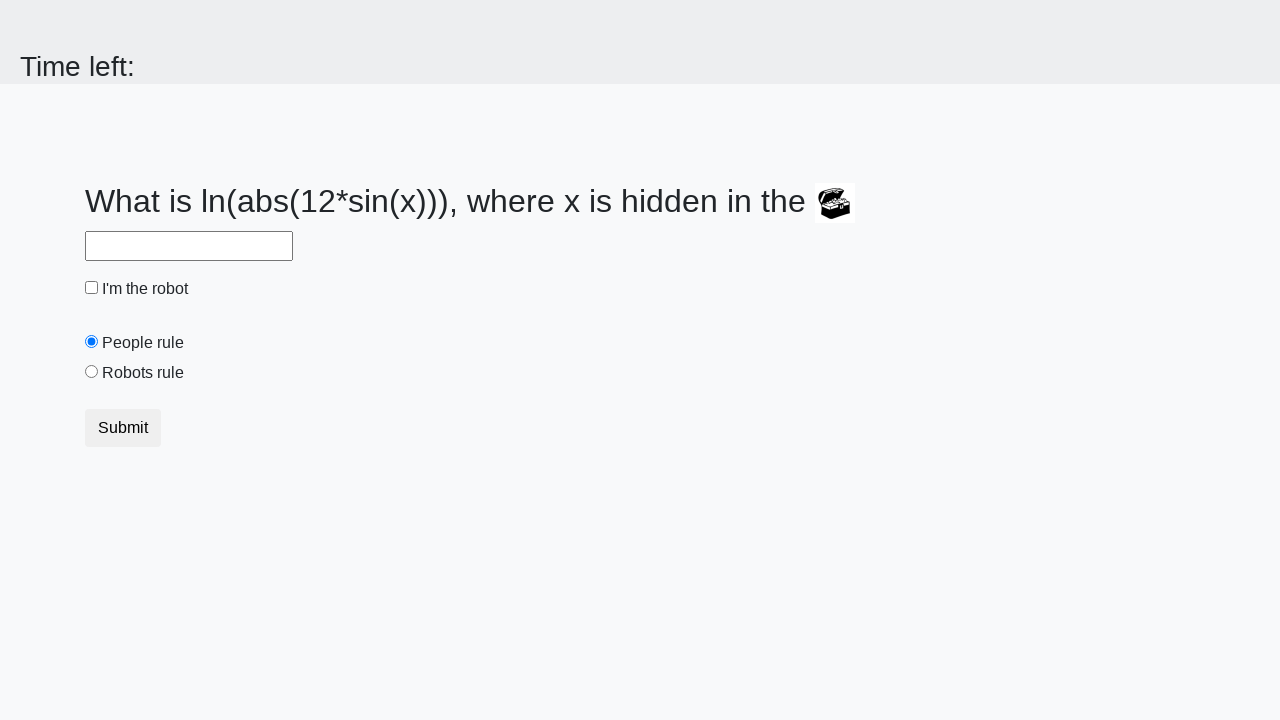

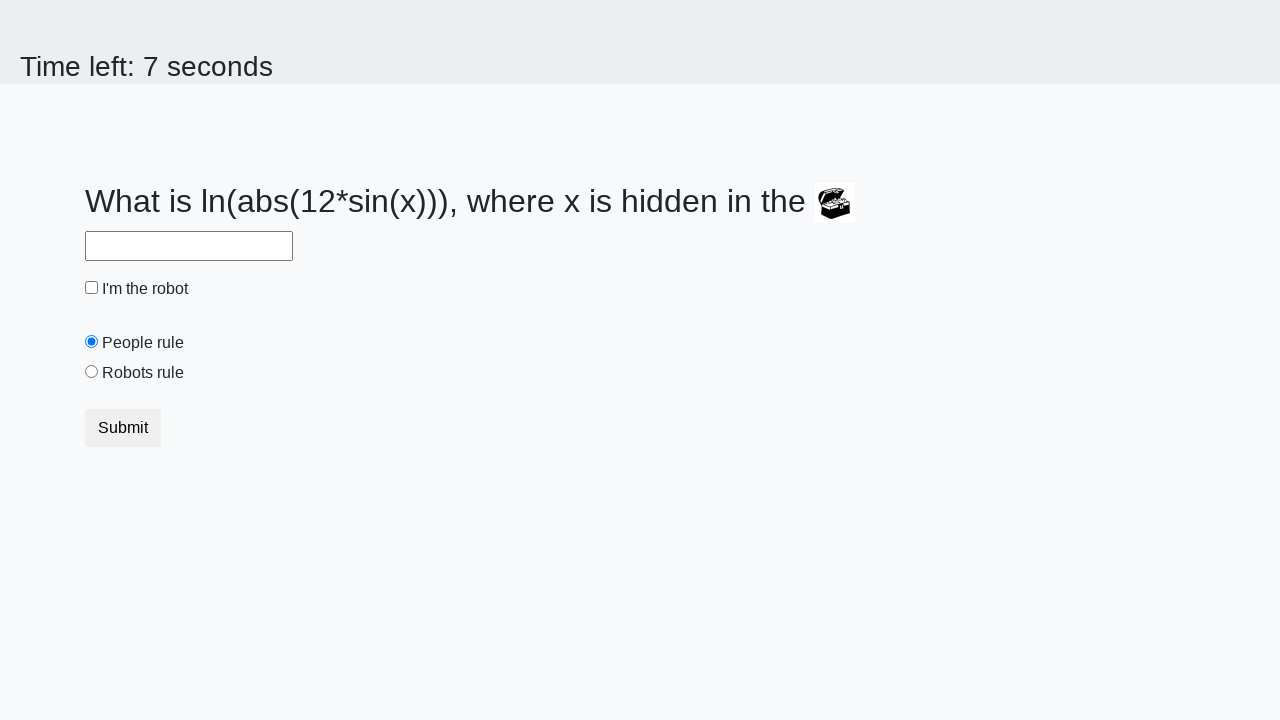